Clicks on the Text Input button/link on the homepage

Starting URL: http://www.uitestingplayground.com/

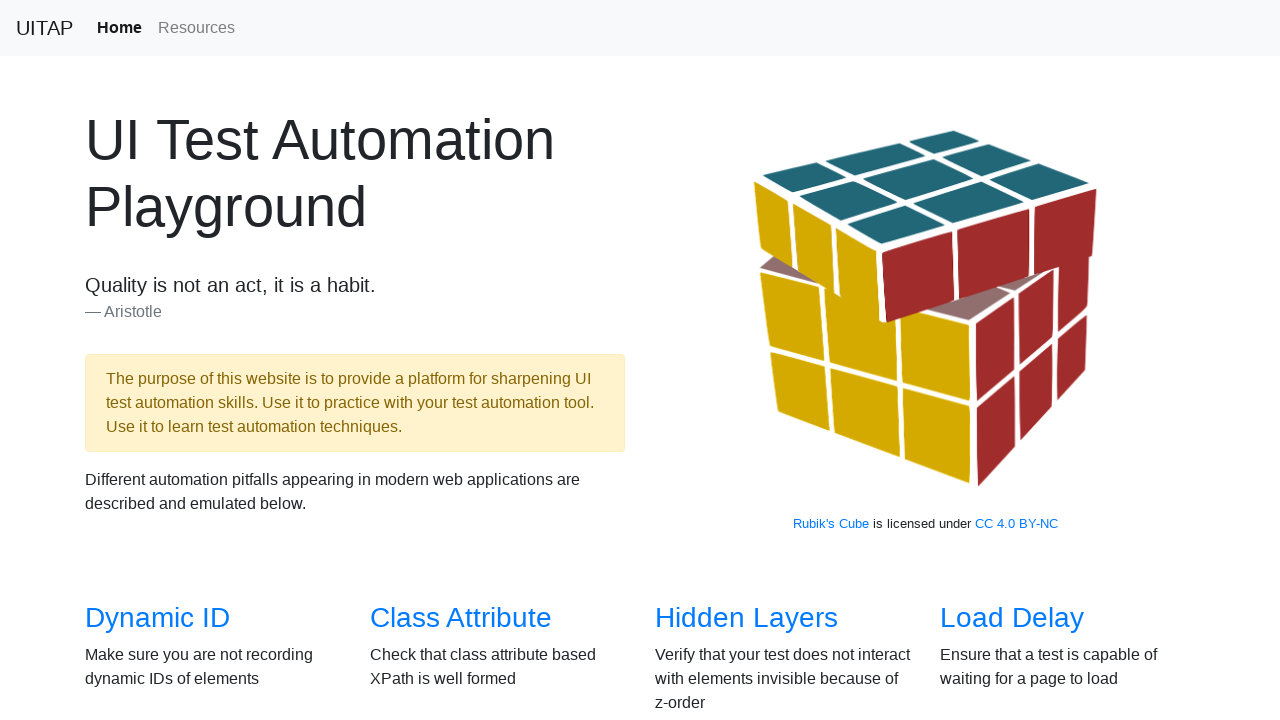

Clicked on the Text Input button/link on the homepage at (1002, 360) on a:has-text('Text Input')
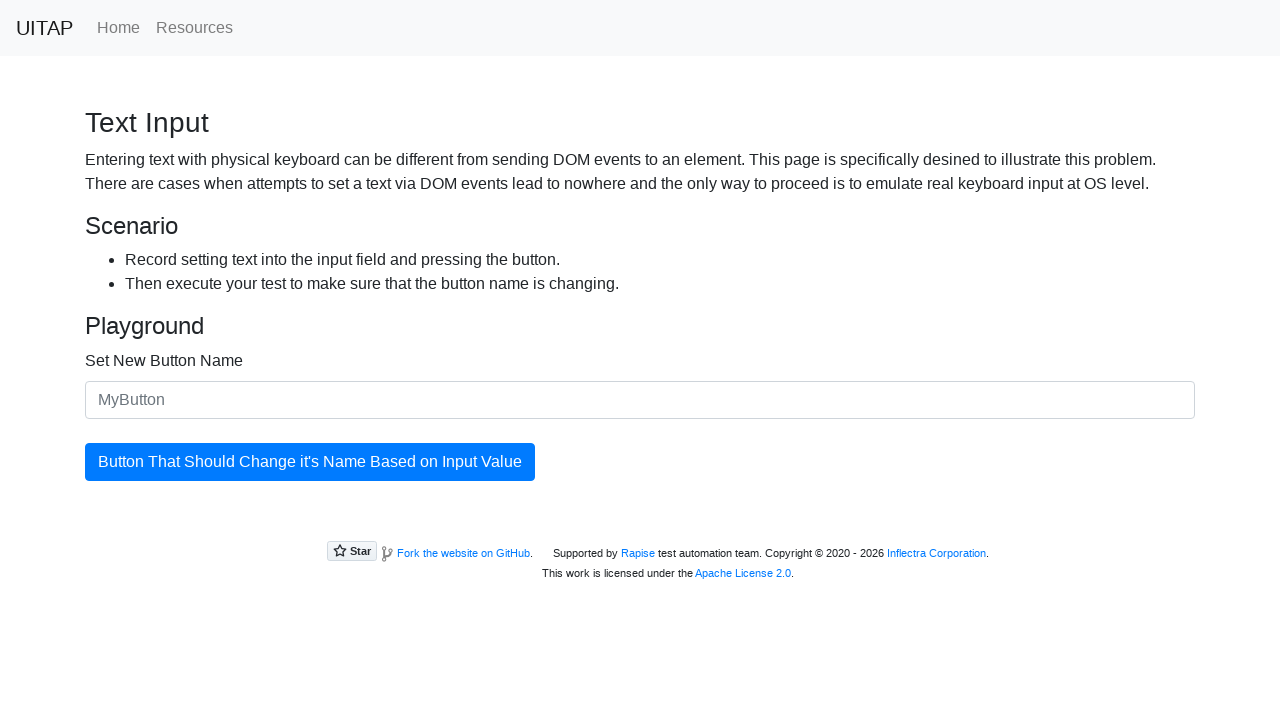

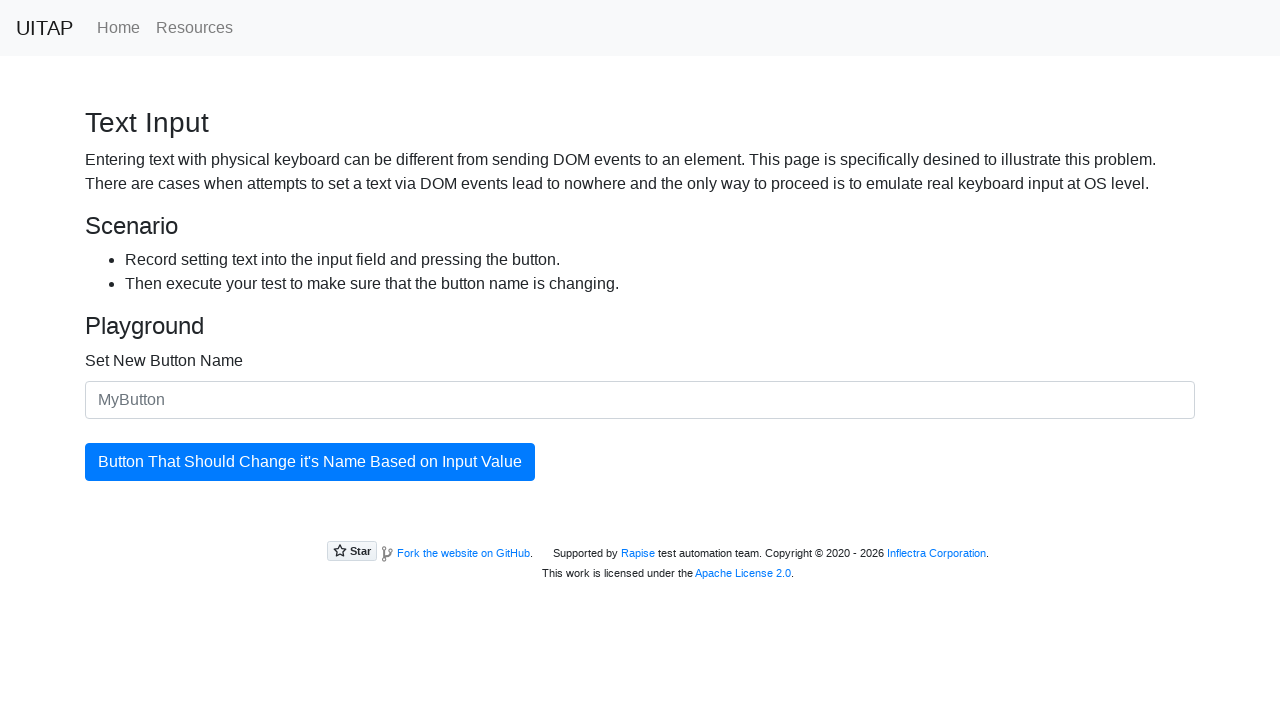